Navigates to SpiceJet website and hovers over the ADD-ONS navigation link to trigger a dropdown menu

Starting URL: https://spicejet.com

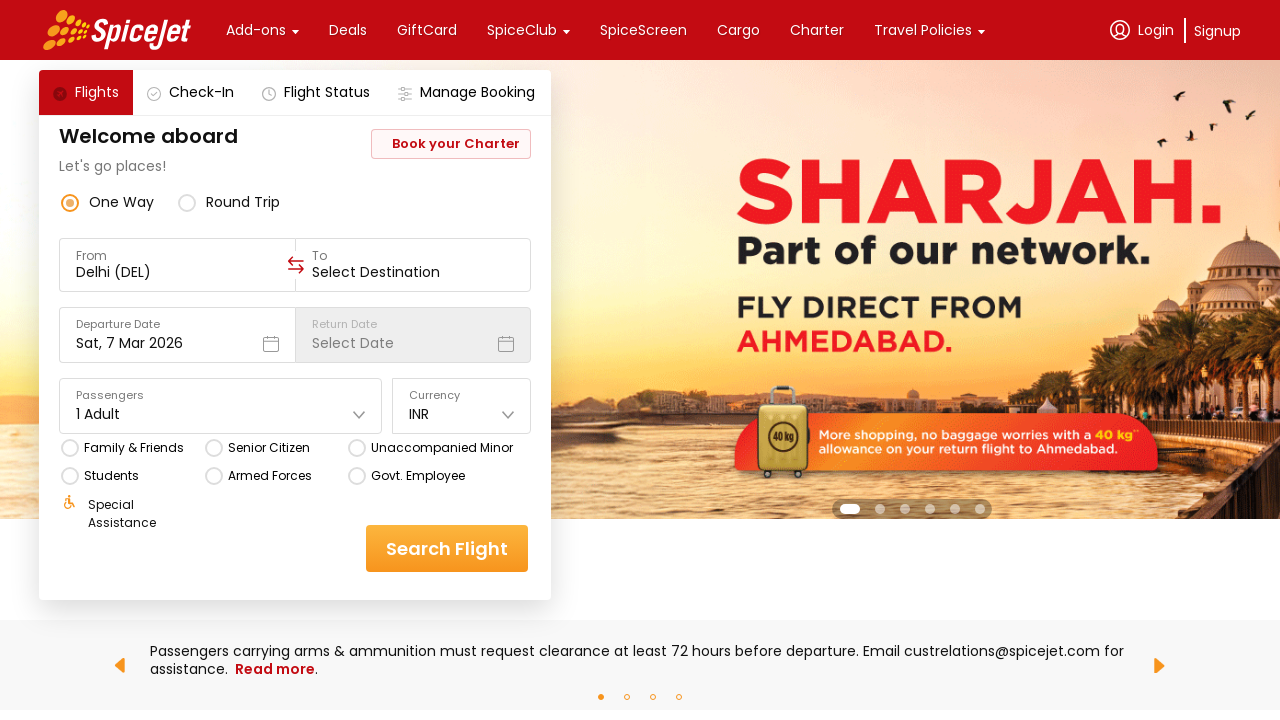

Waited for page to load - DOM content loaded
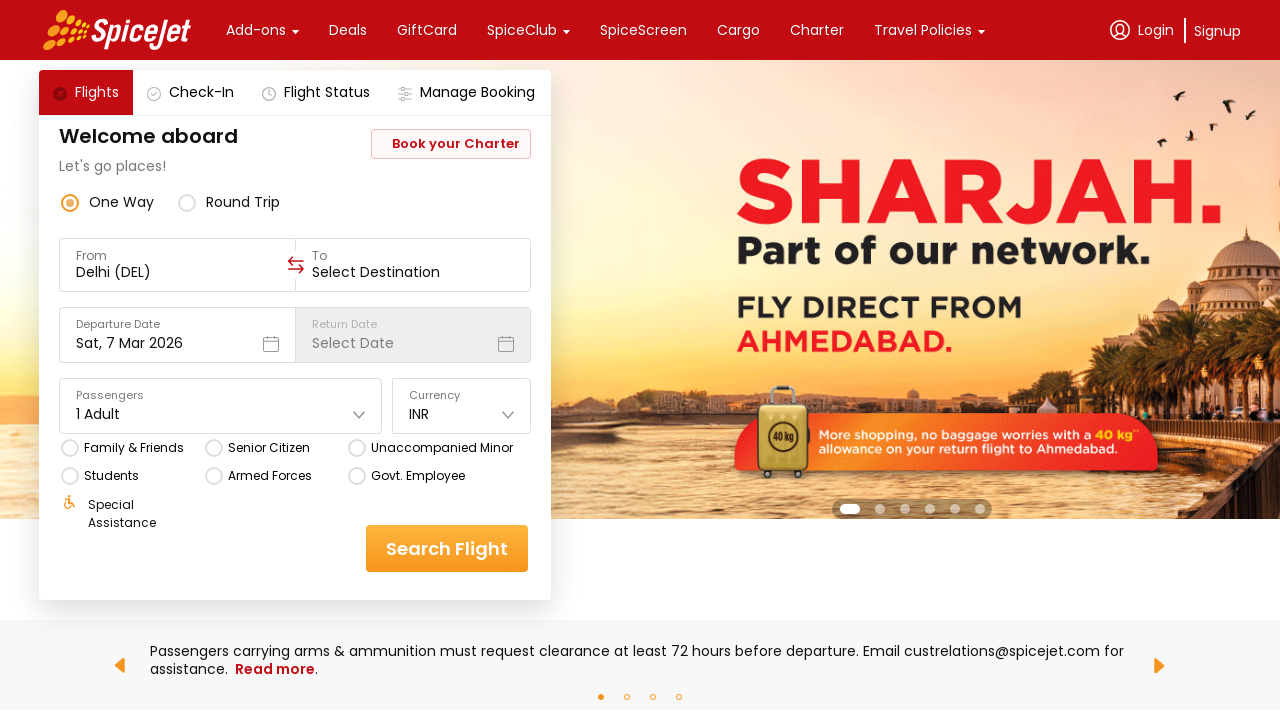

Hovered over ADD-ONS navigation link to trigger dropdown menu at (256, 30) on text=ADD-ONS
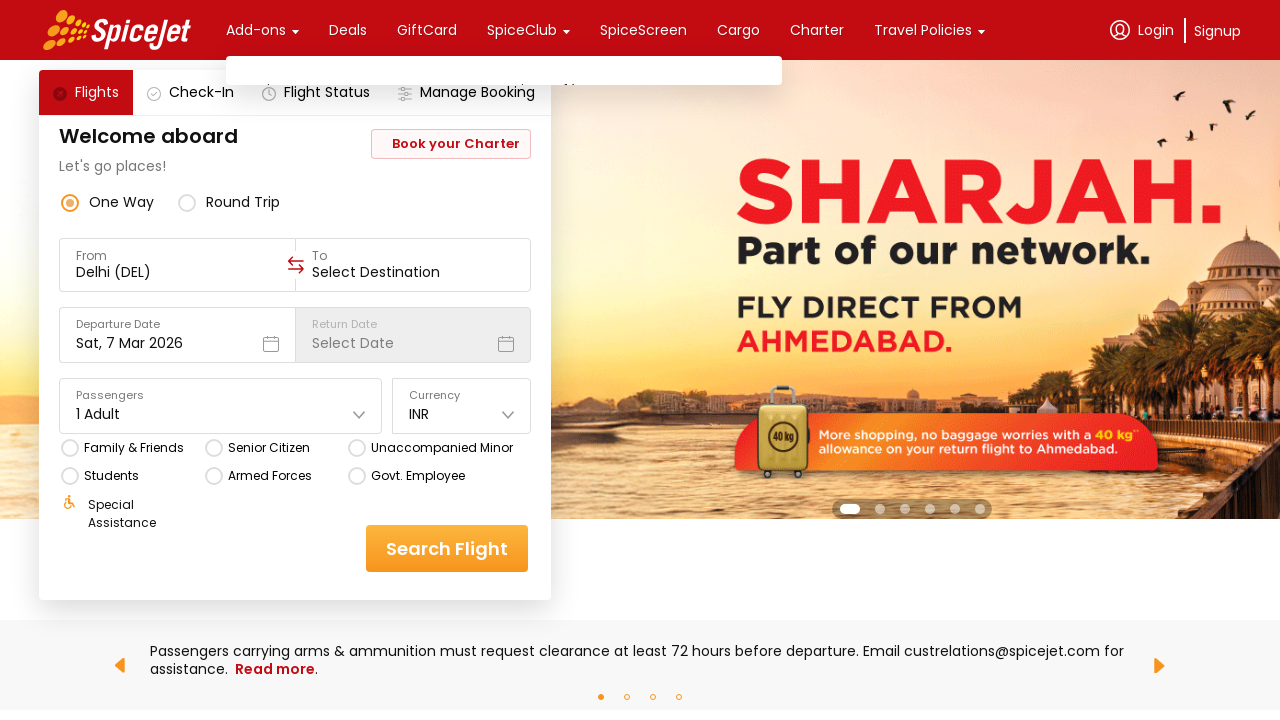

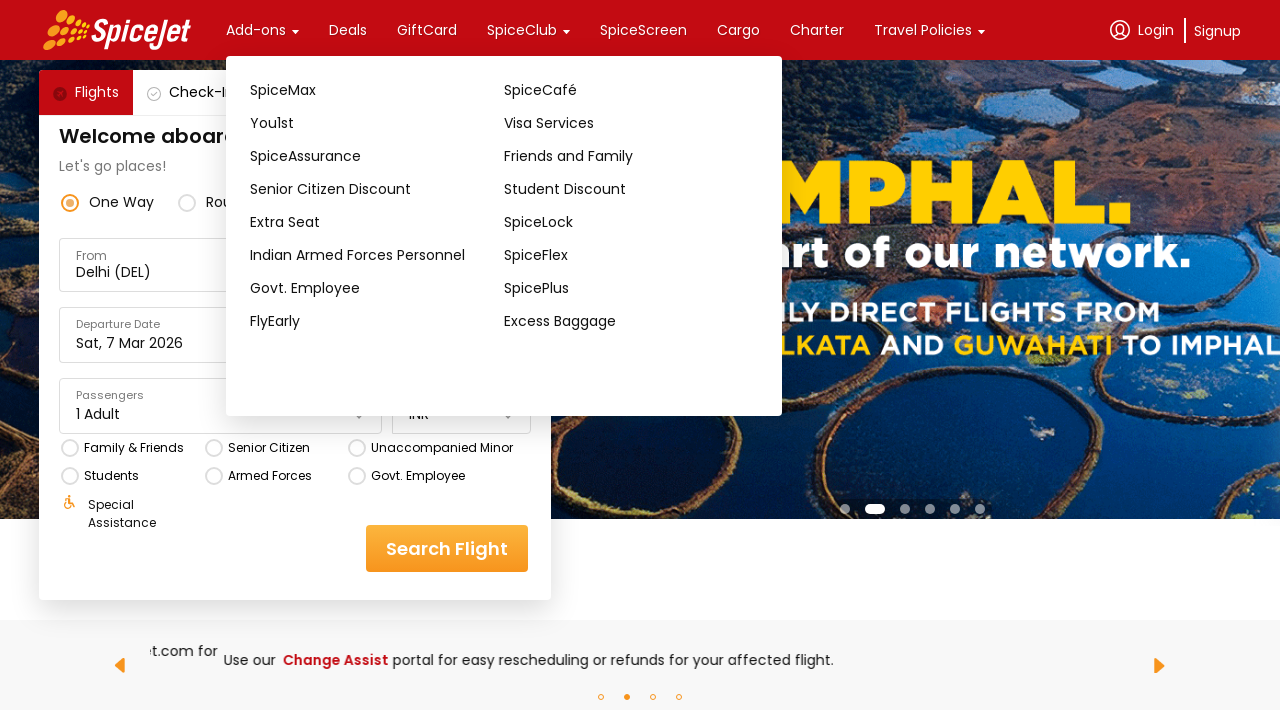